Tests clearing the complete state of all items by checking and unchecking the "Mark all as complete" checkbox.

Starting URL: https://demo.playwright.dev/todomvc

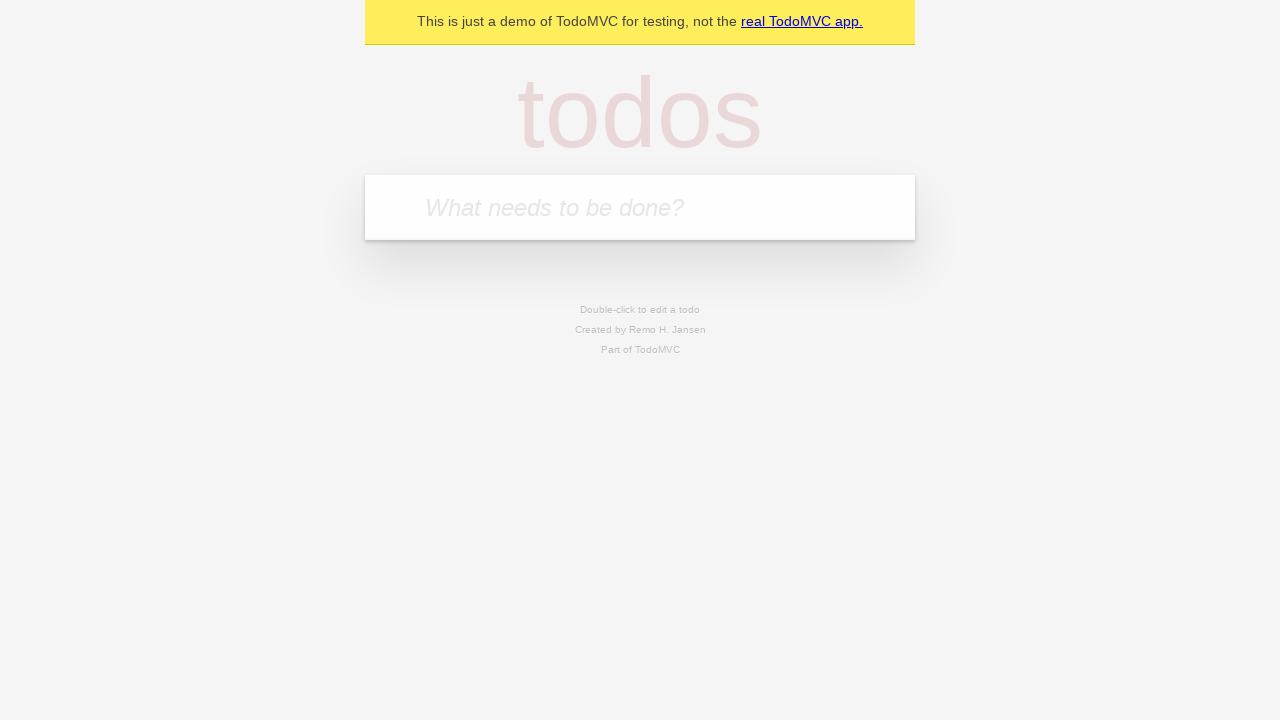

Filled todo input with 'buy some cheese' on internal:attr=[placeholder="What needs to be done?"i]
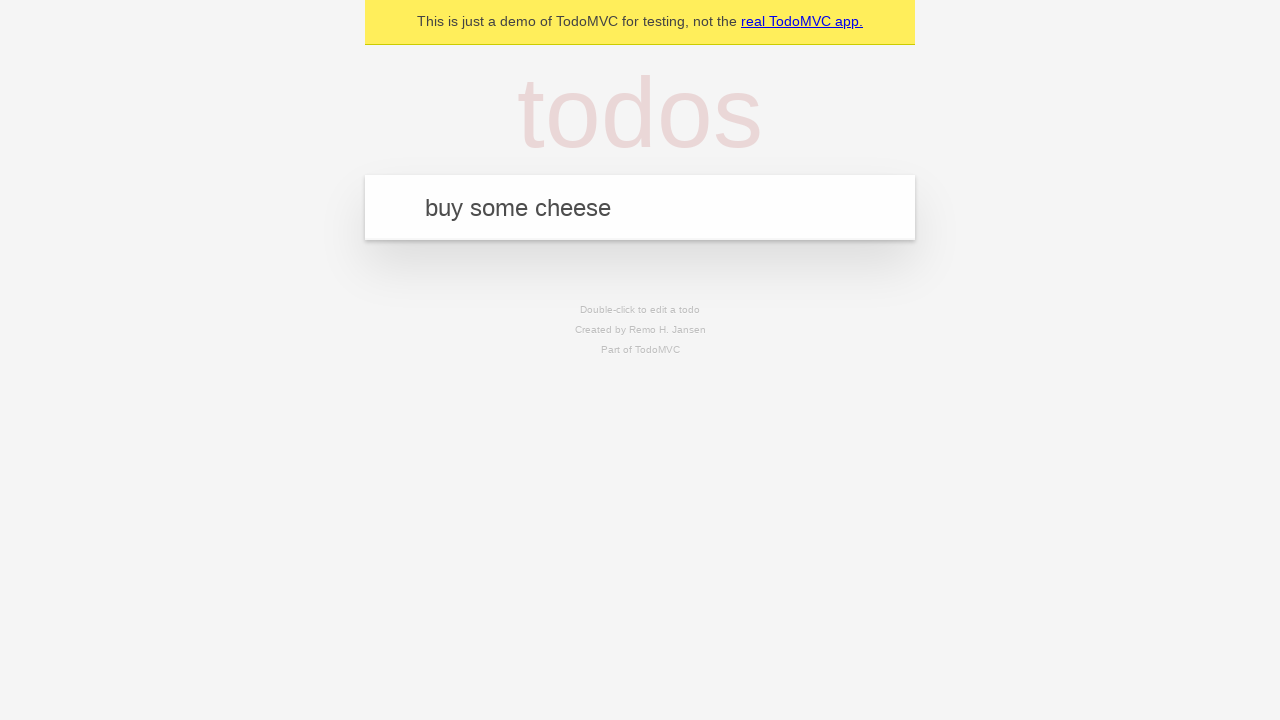

Pressed Enter to add first todo on internal:attr=[placeholder="What needs to be done?"i]
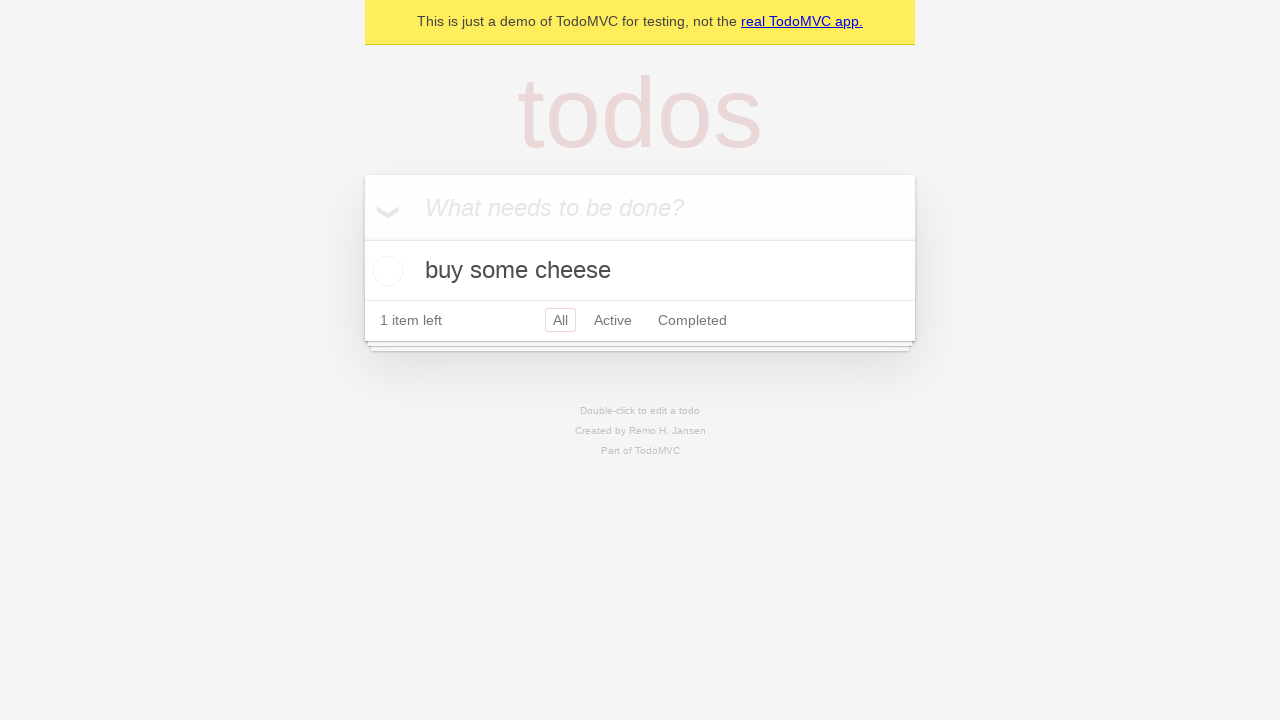

Filled todo input with 'feed the cat' on internal:attr=[placeholder="What needs to be done?"i]
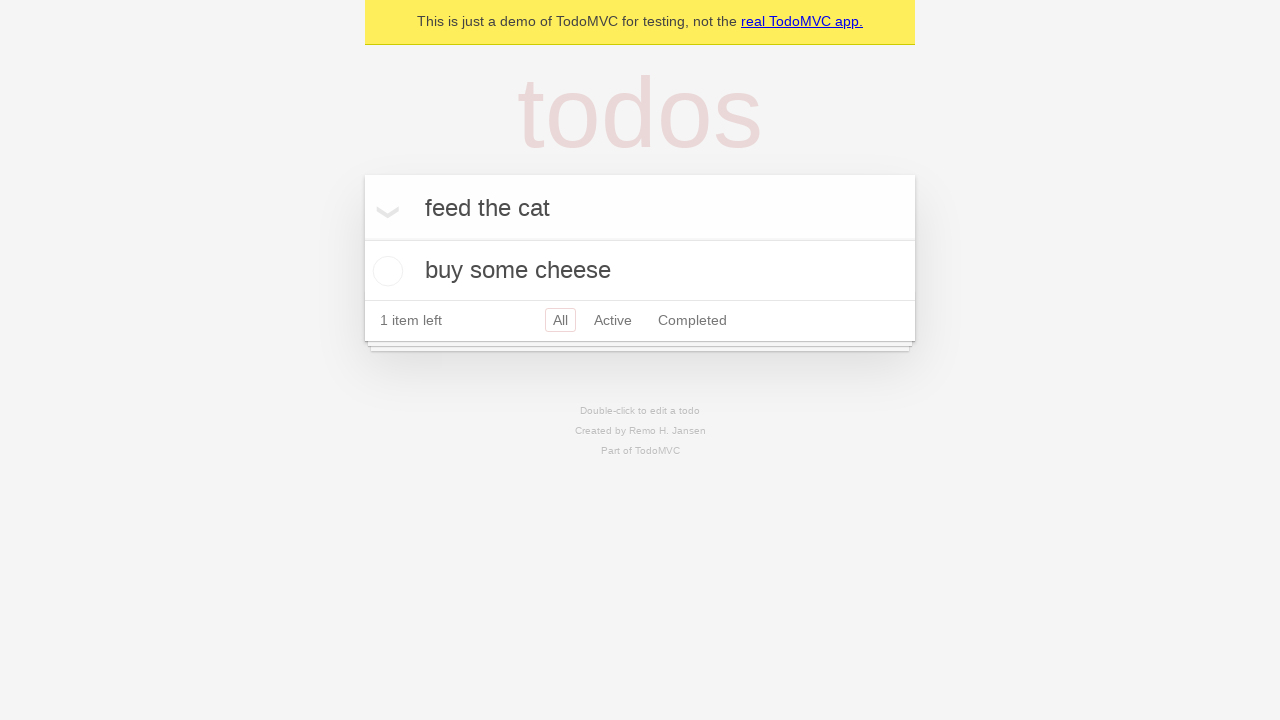

Pressed Enter to add second todo on internal:attr=[placeholder="What needs to be done?"i]
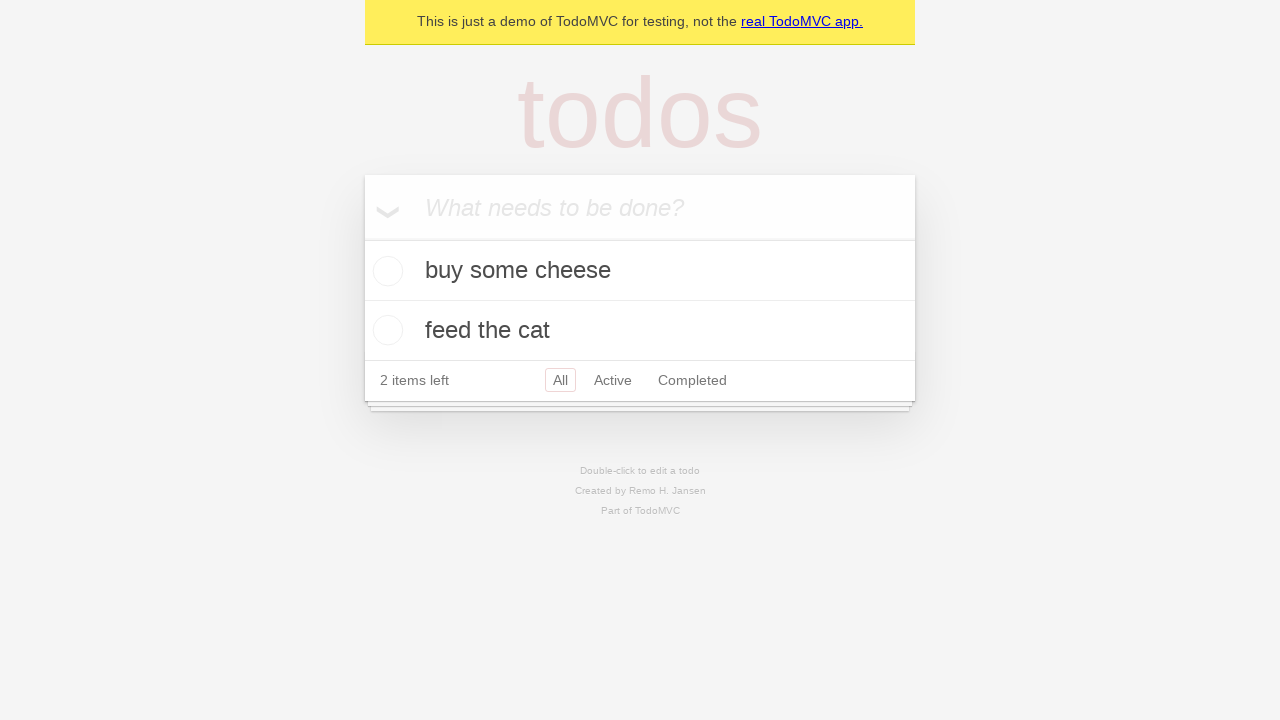

Filled todo input with 'book a doctors appointment' on internal:attr=[placeholder="What needs to be done?"i]
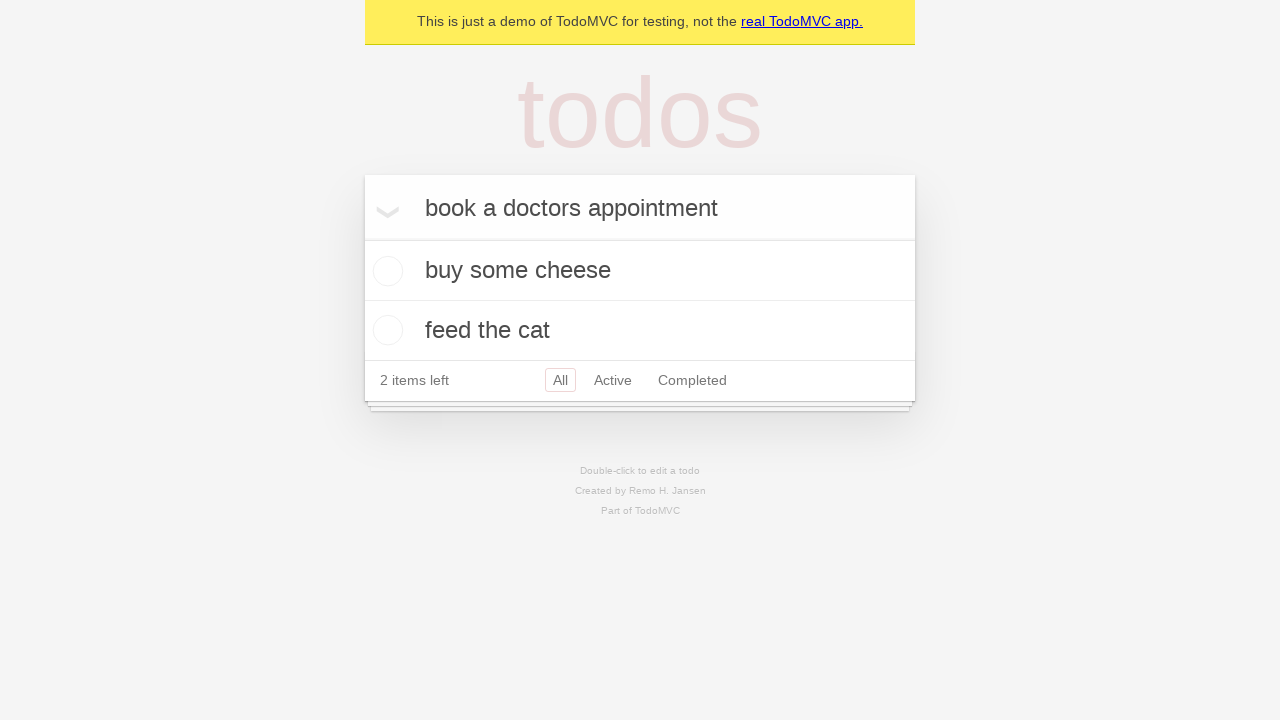

Pressed Enter to add third todo on internal:attr=[placeholder="What needs to be done?"i]
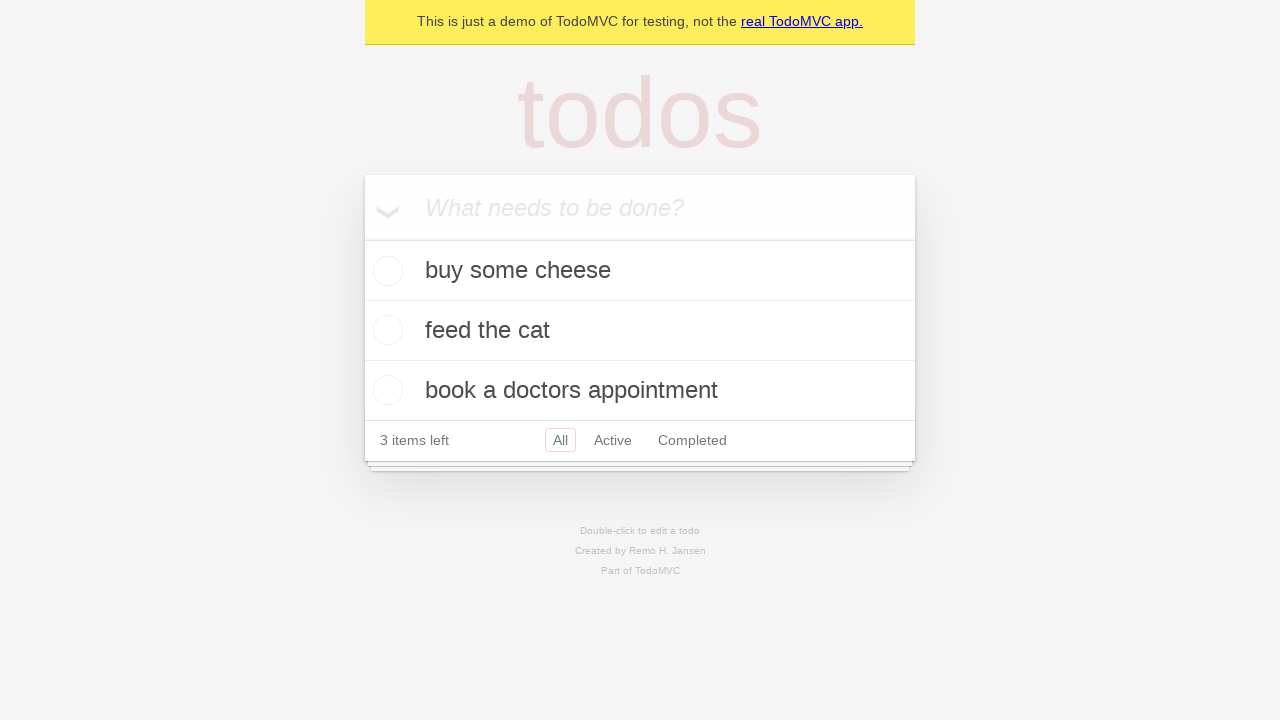

Clicked 'Mark all as complete' checkbox to check all todos at (362, 238) on internal:label="Mark all as complete"i
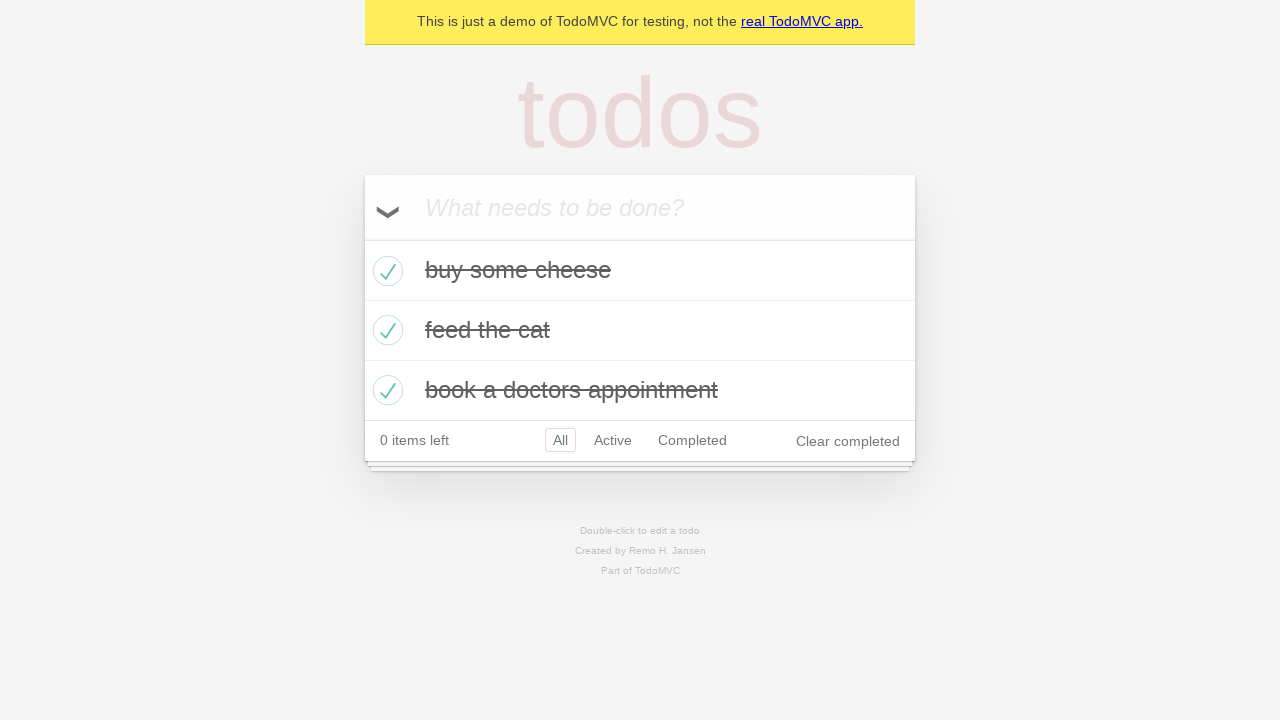

Clicked 'Mark all as complete' checkbox to uncheck all todos at (362, 238) on internal:label="Mark all as complete"i
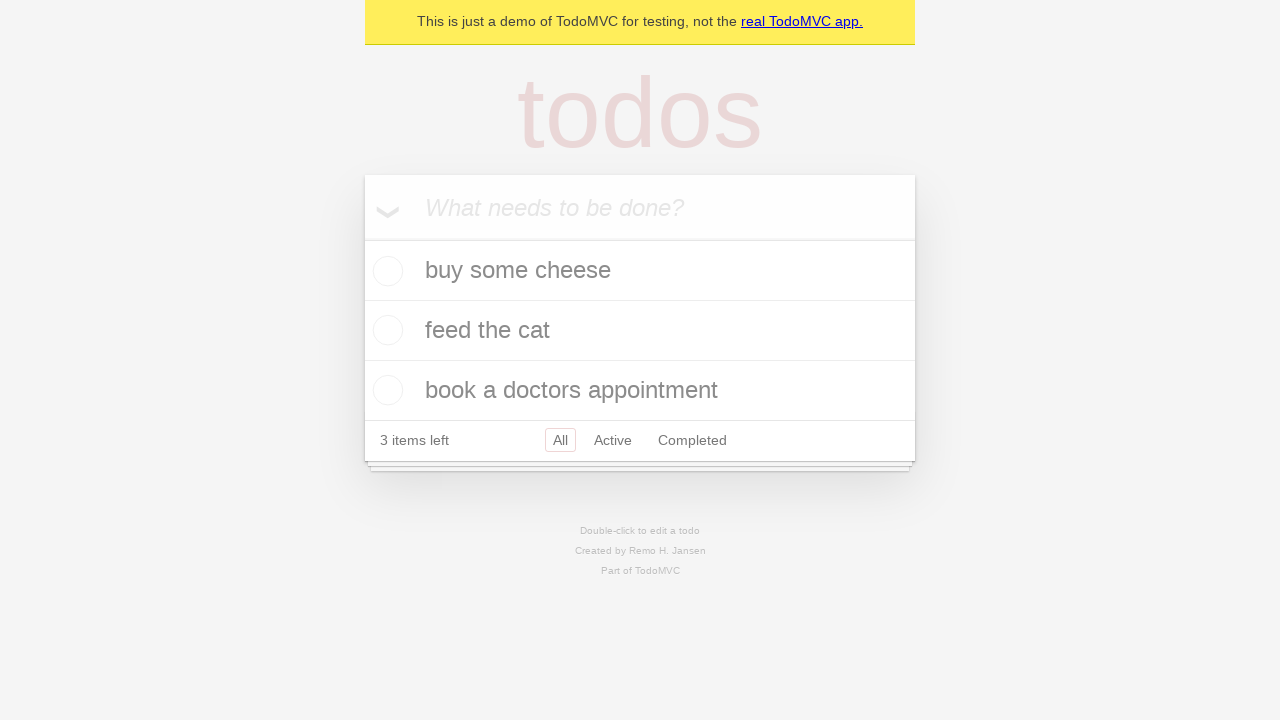

Waited 500ms for uncompleted state to render
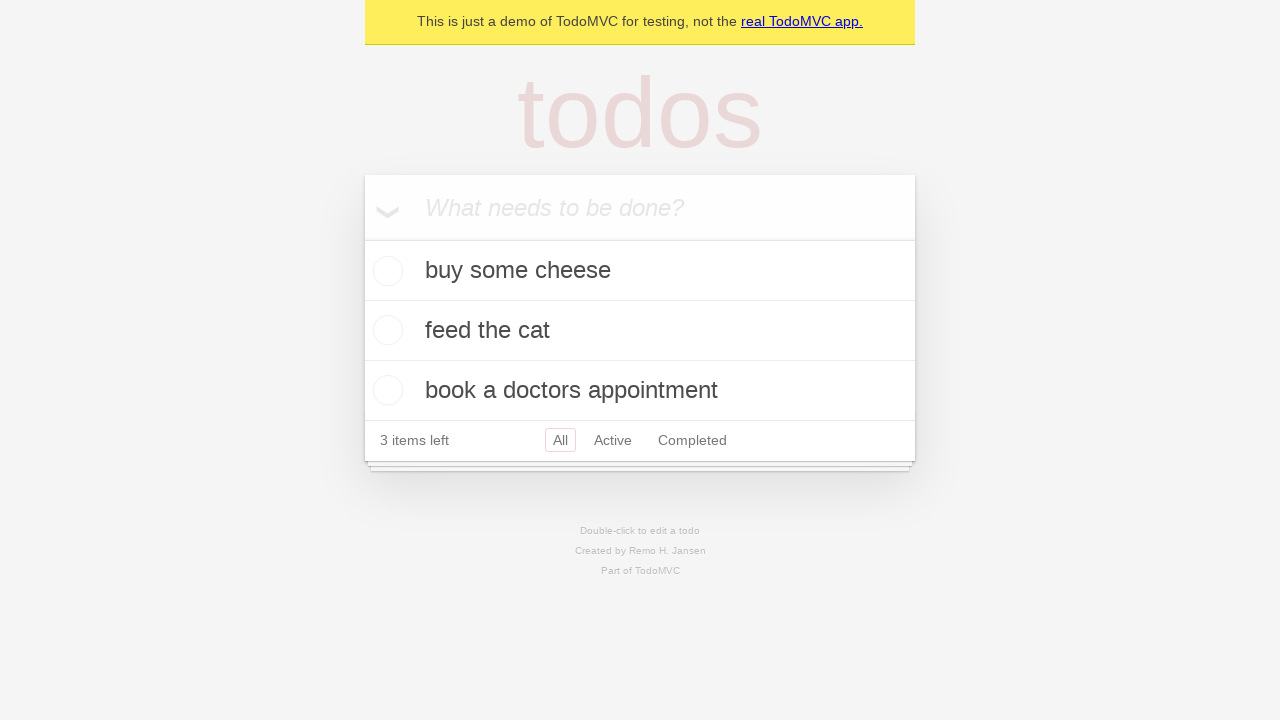

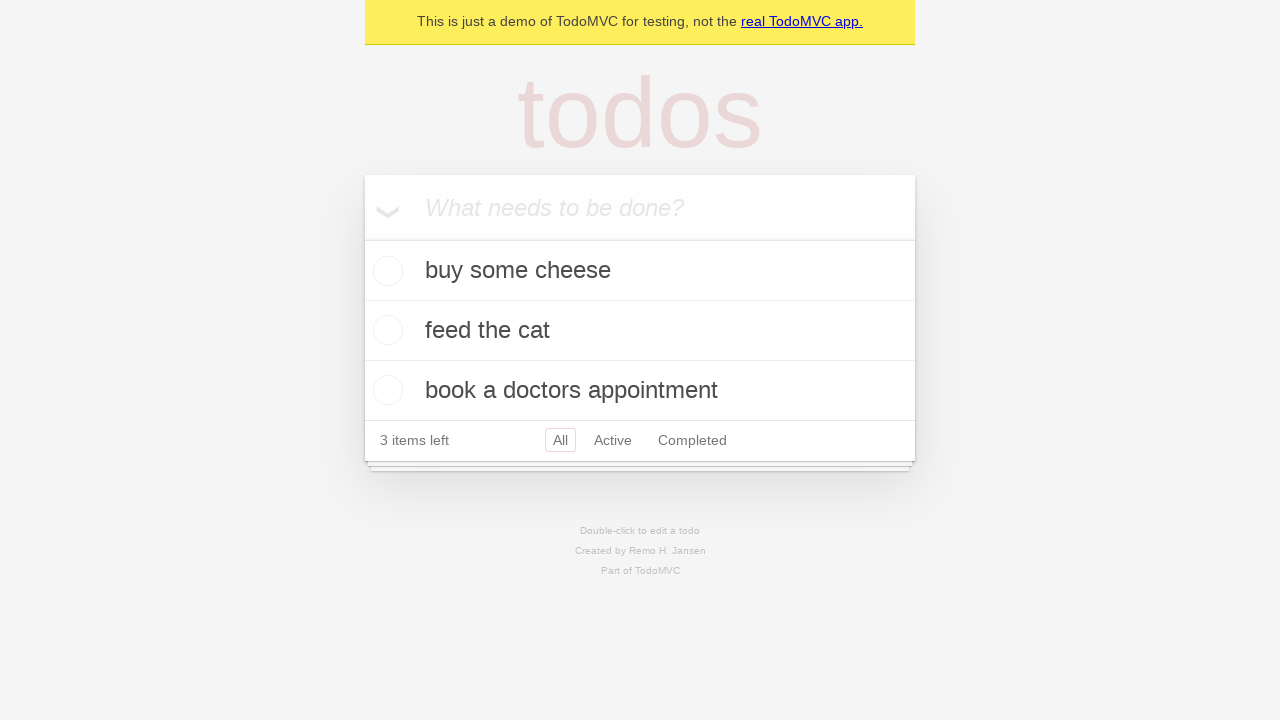